Tests alert handling by triggering a confirmation dialog and accepting it, then verifying the result message

Starting URL: https://demoqa.com/alerts

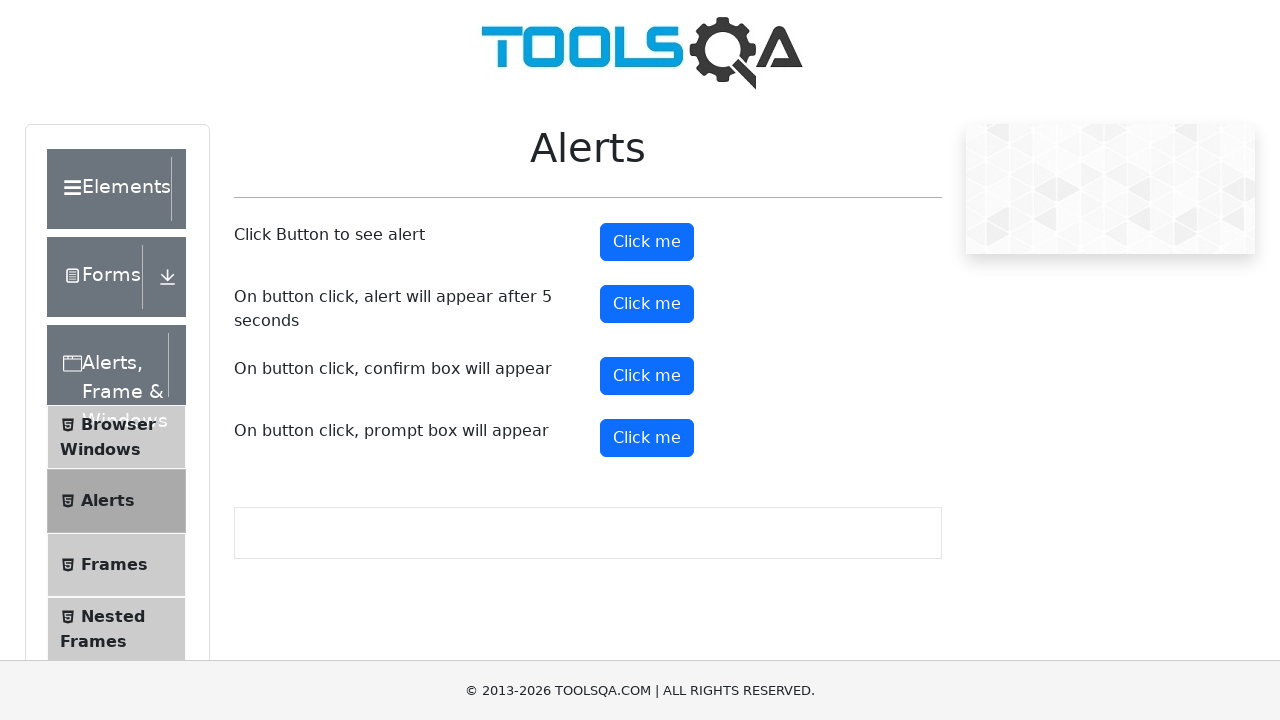

Clicked confirm button to trigger confirmation alert at (647, 376) on #confirmButton
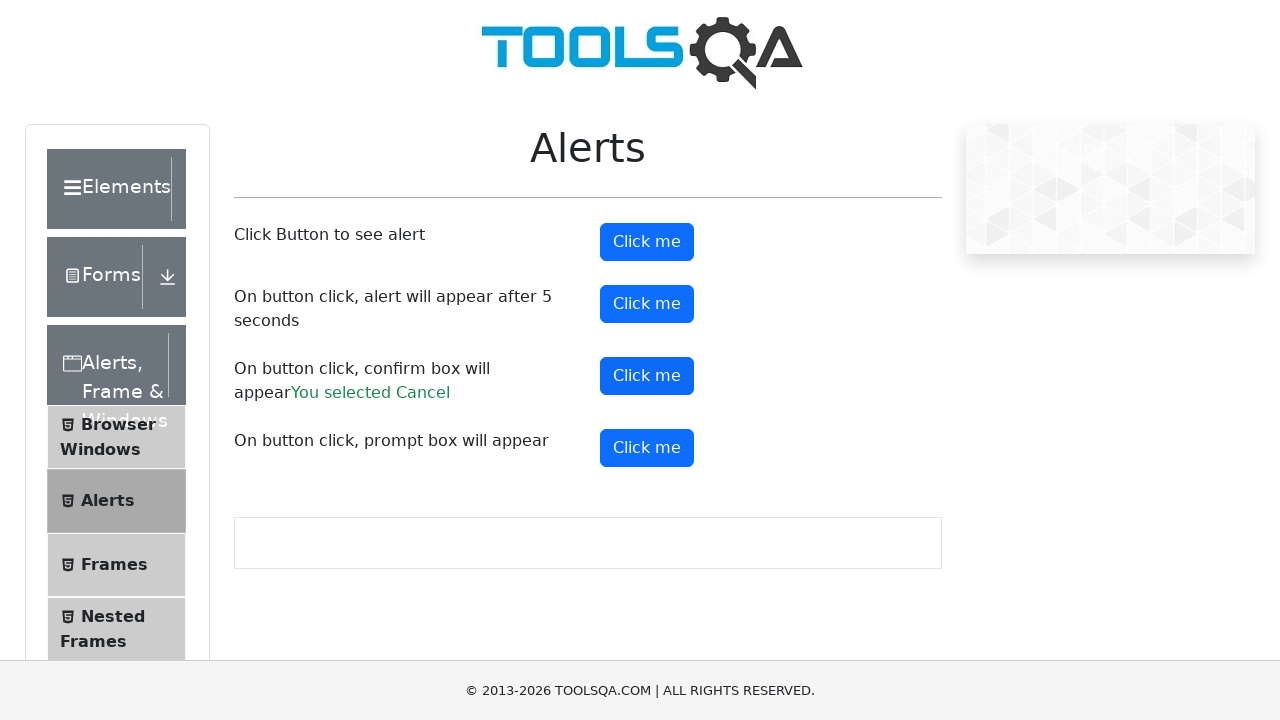

Set up dialog handler to accept confirmation
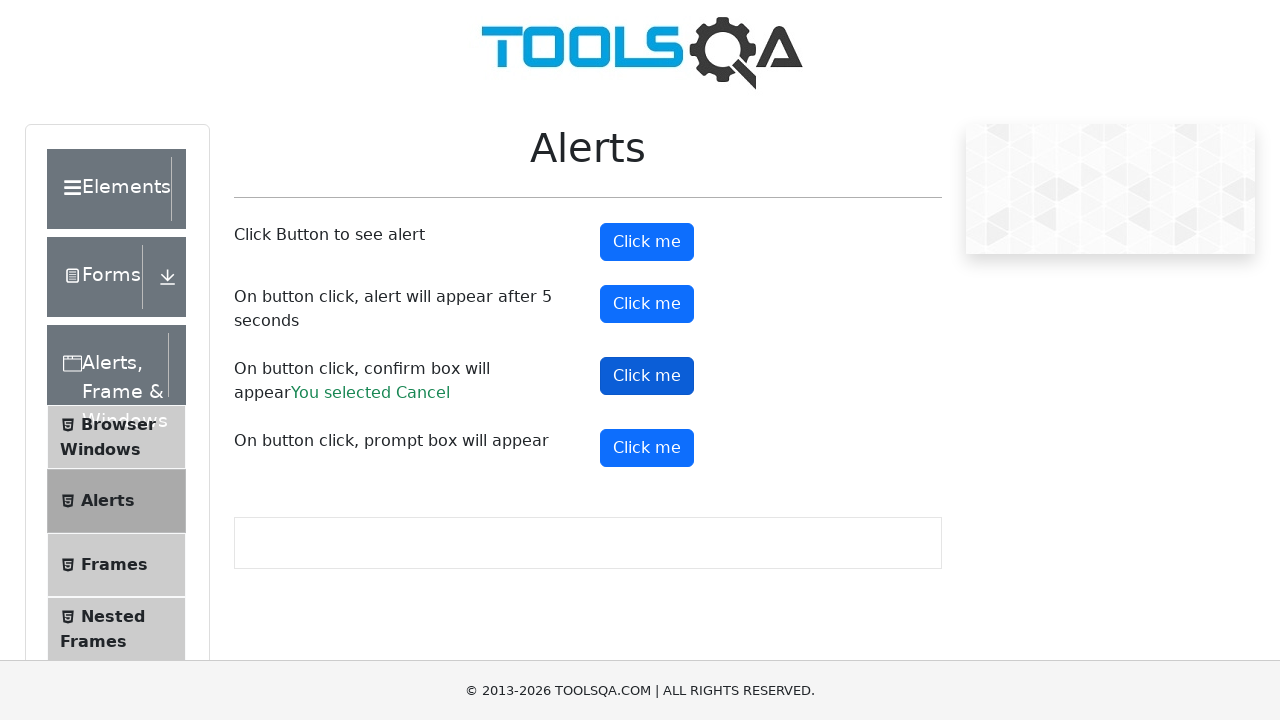

Clicked confirm button again to trigger dialog with handler active at (647, 376) on #confirmButton
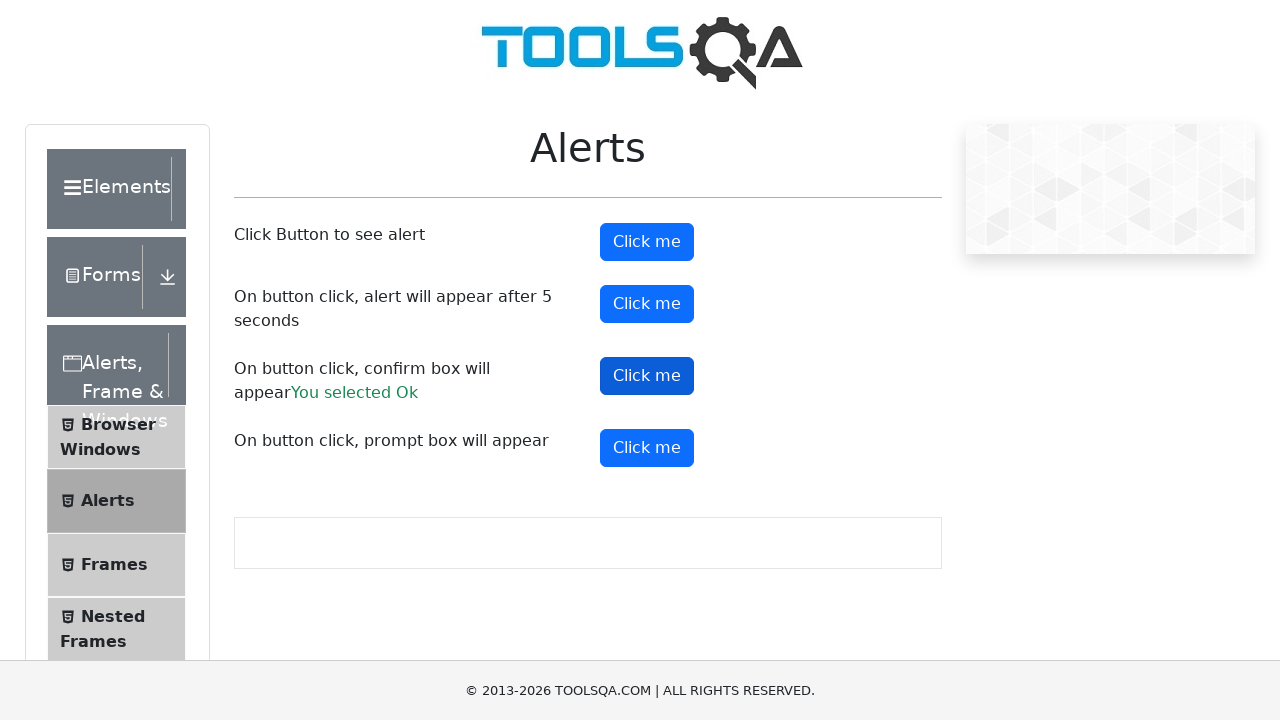

Waited for result message element to appear
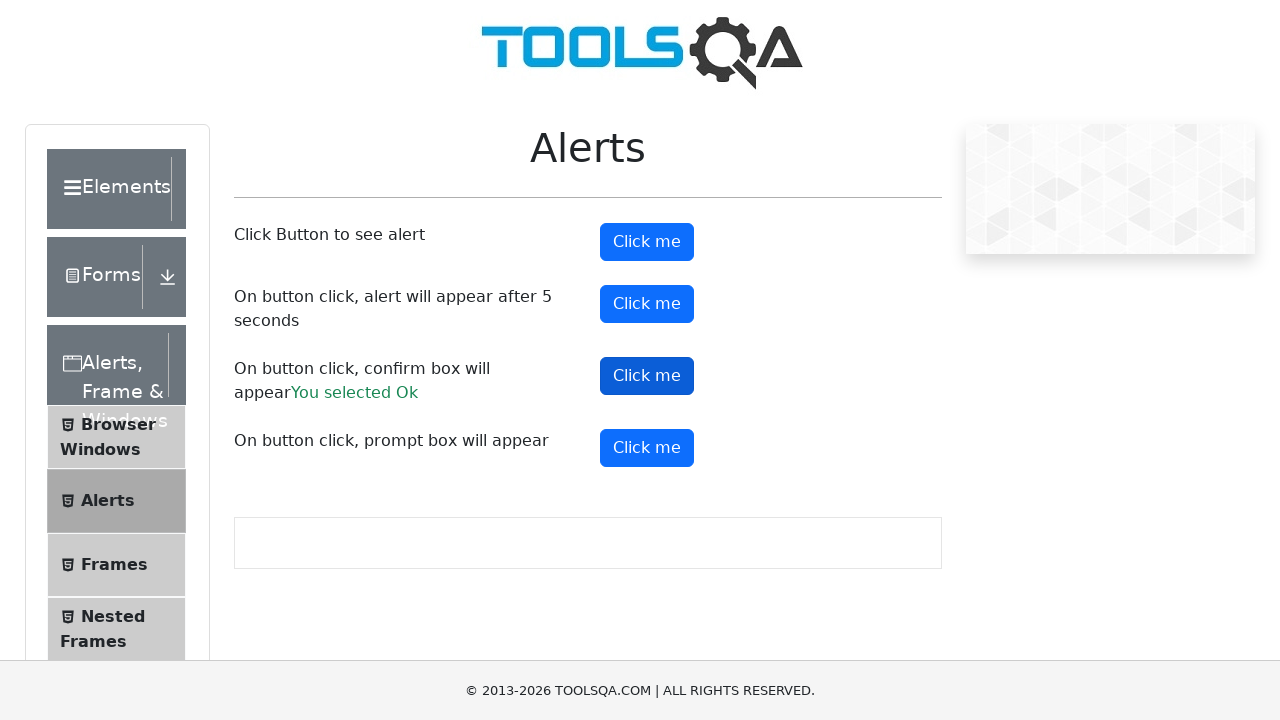

Retrieved result text: 'You selected Ok'
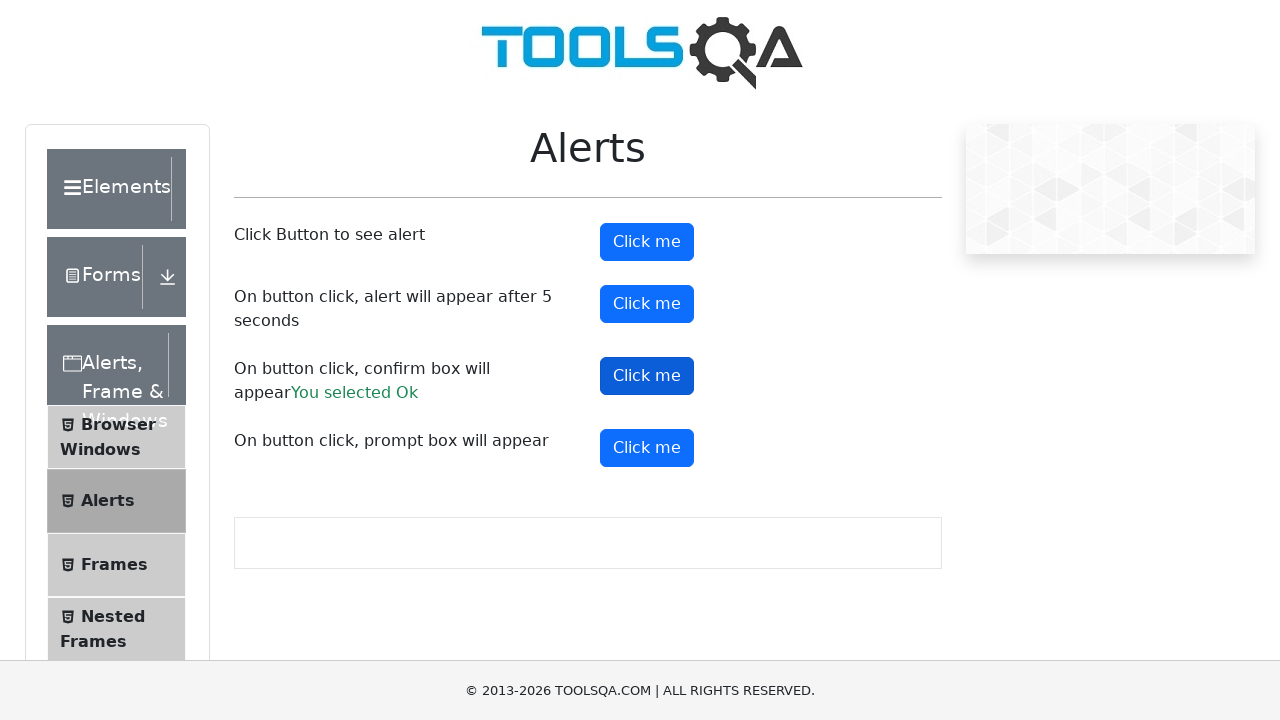

Verified result message is 'You selected Ok'
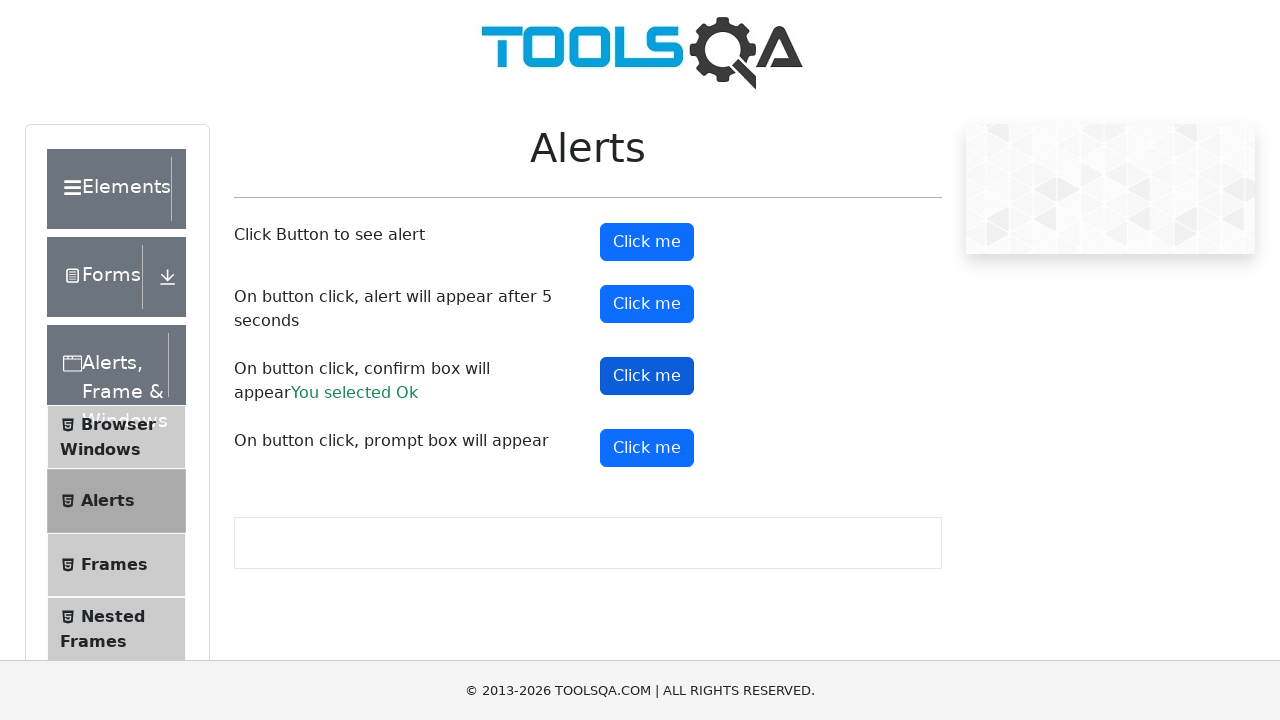

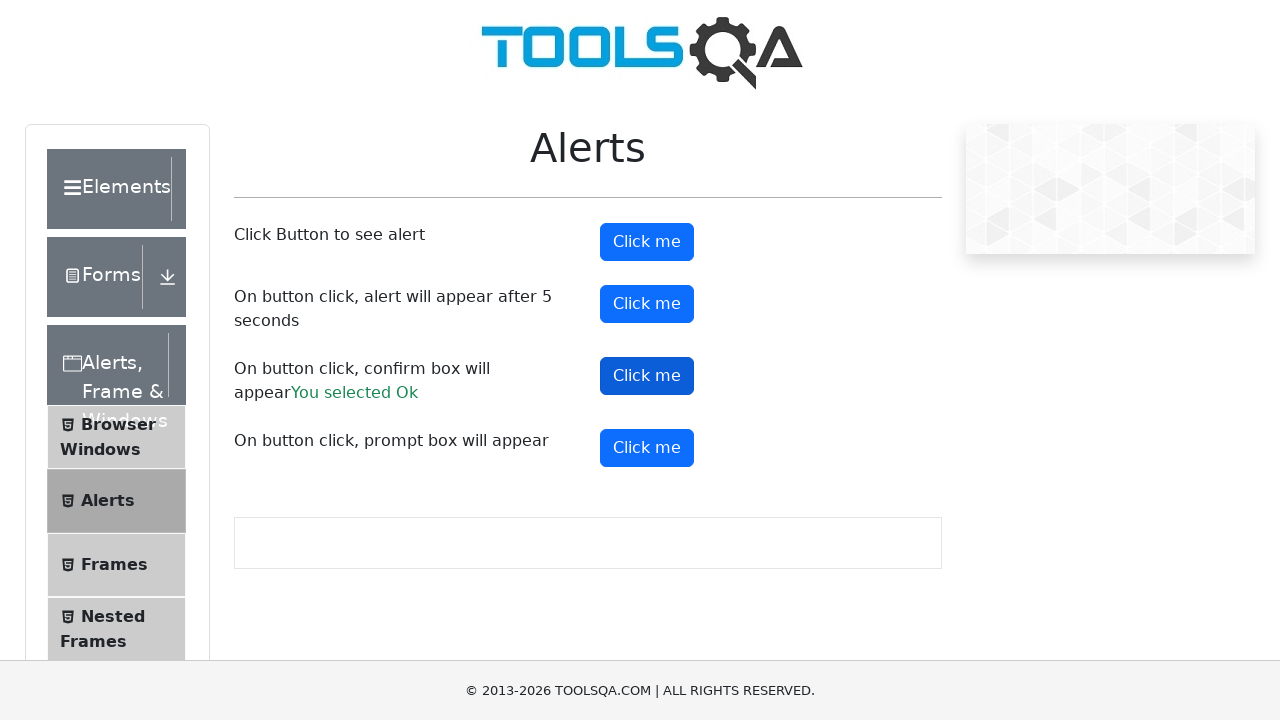